Tests that clicking the delete link changes the URL hash to #delete

Starting URL: https://the-internet.herokuapp.com/challenging_dom

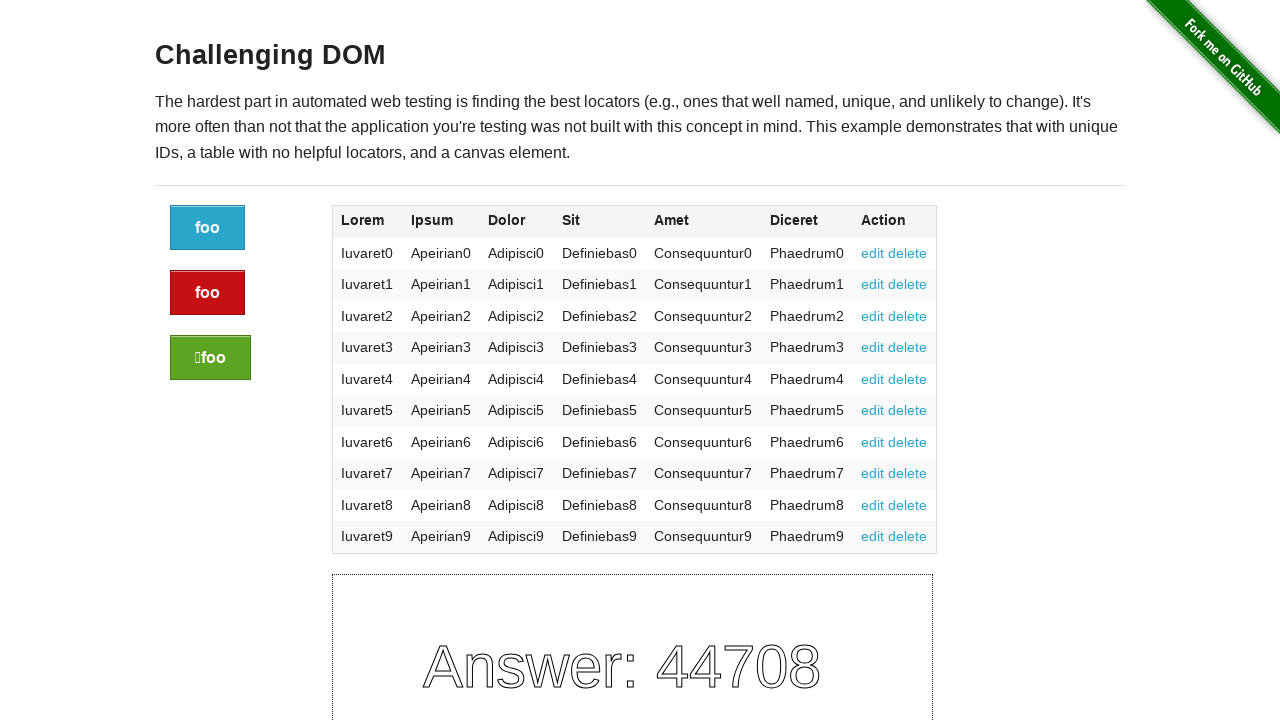

Clicked the first delete link in the table at (908, 253) on a:has-text('delete') >> nth=0
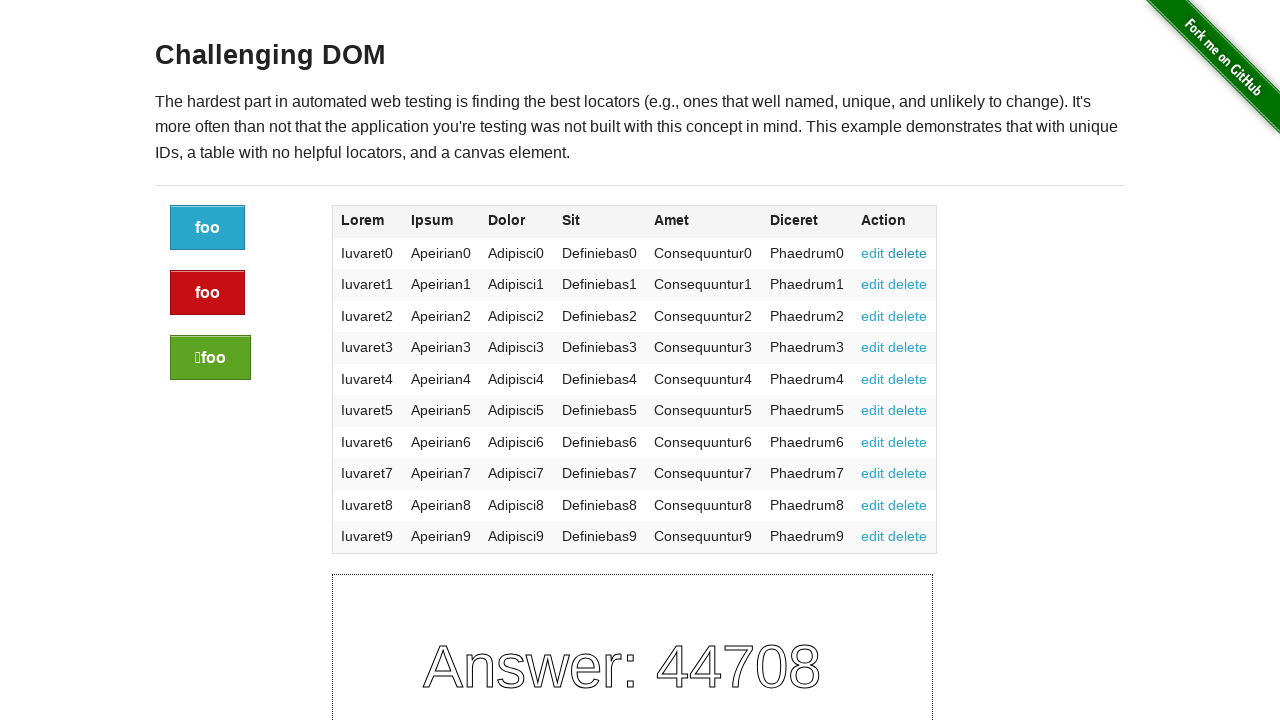

Verified URL hash changed to #delete
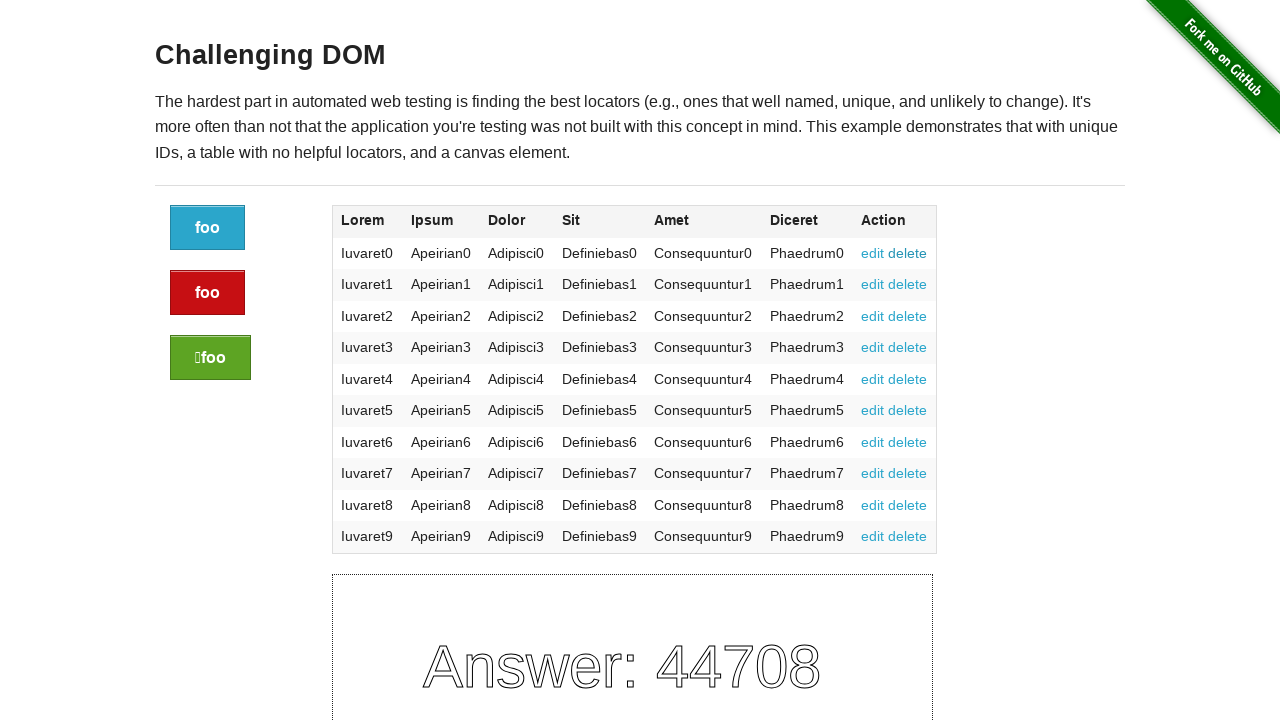

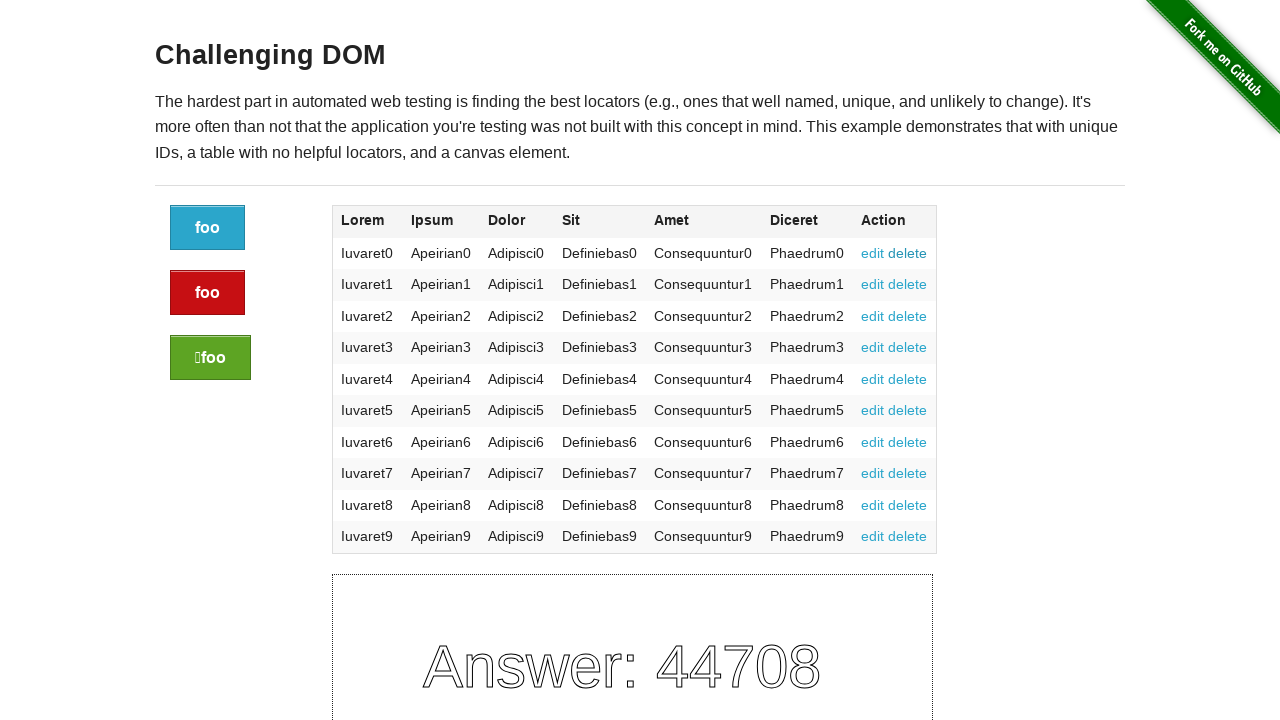